Navigates to Swarthmore College's course catalog departments page and clicks on the first department link in the list.

Starting URL: https://catalog.swarthmore.edu/content.php?catoid=7&navoid=194

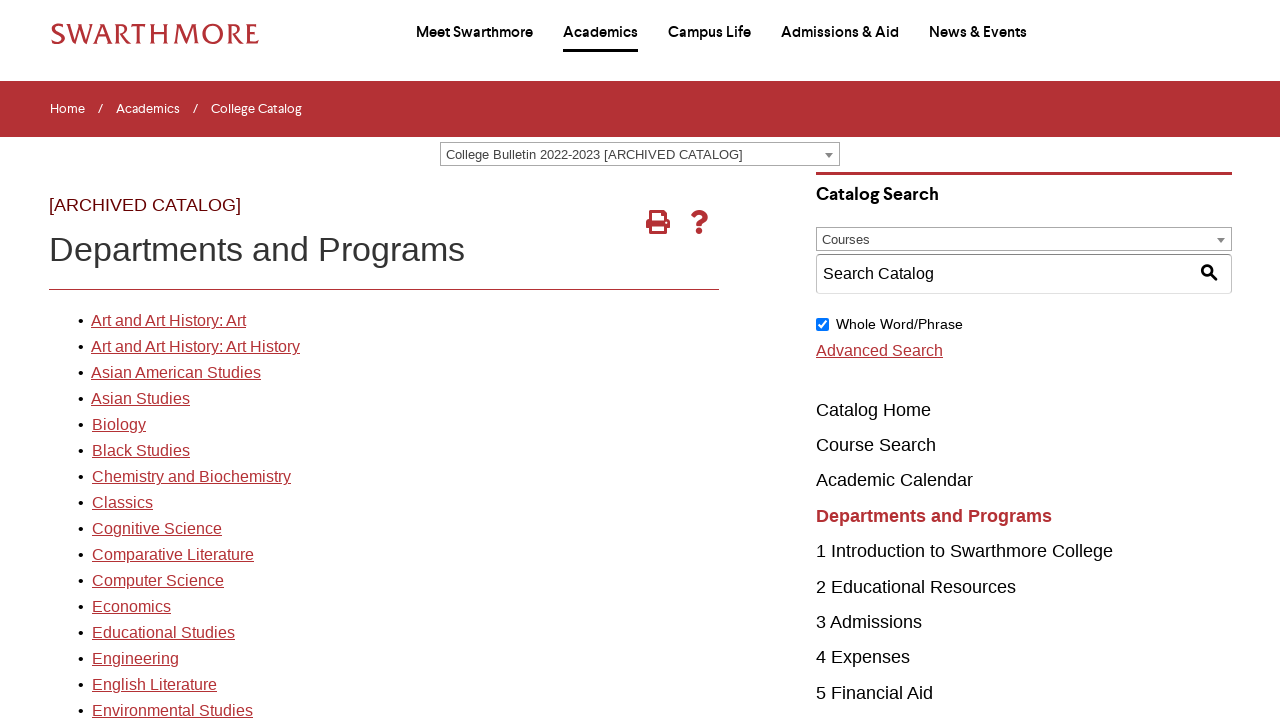

Department list loaded on Swarthmore College catalog page
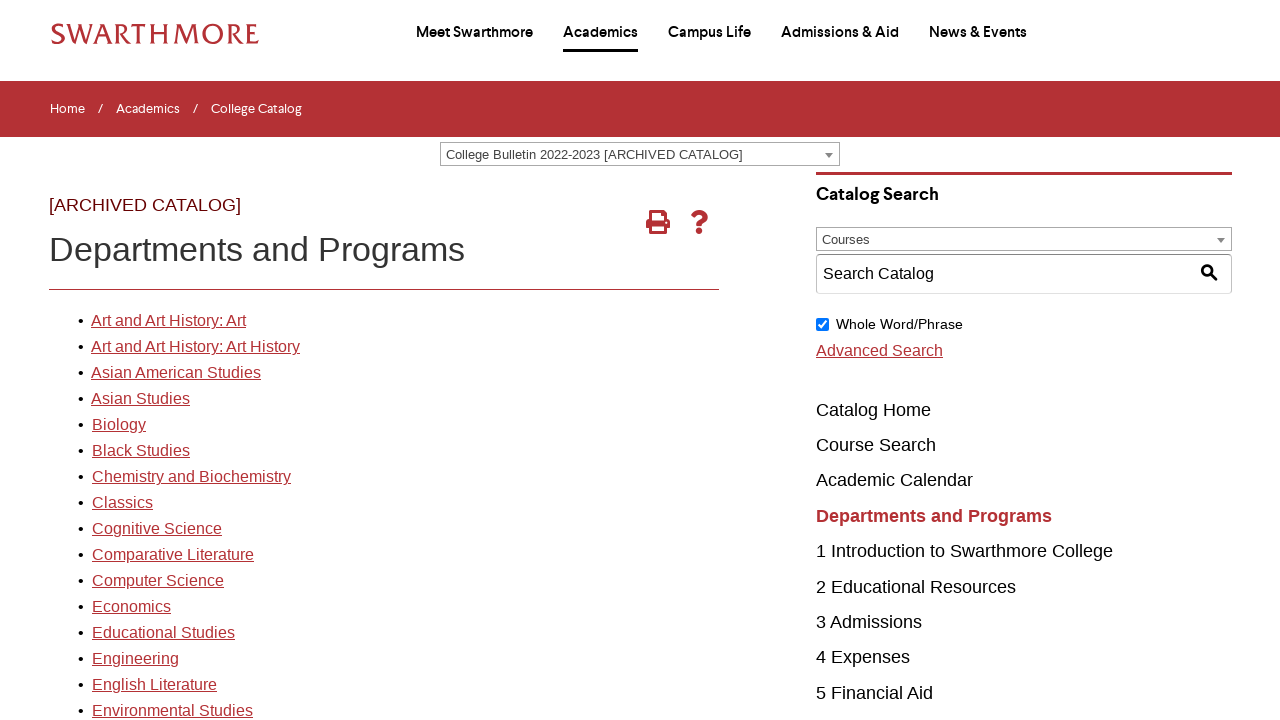

Clicked on the first department link in the list at (168, 321) on td.block_content_outer ul li:nth-child(1) a
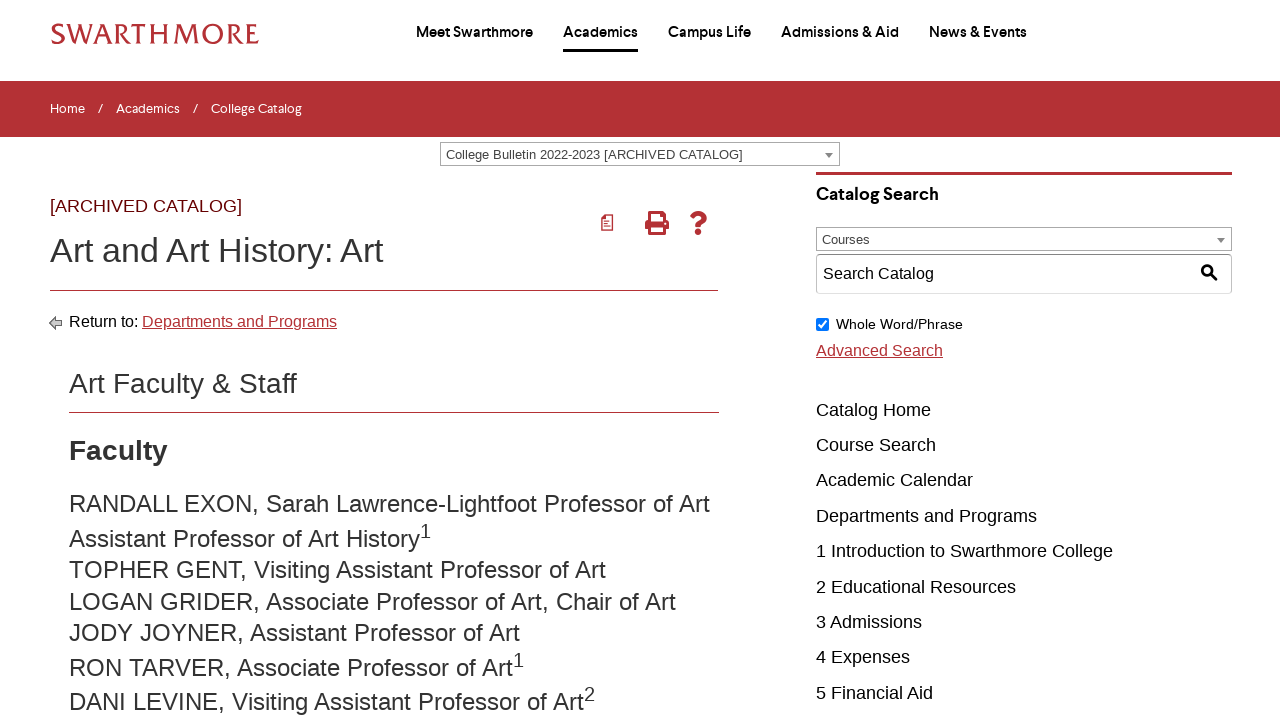

Department page loaded successfully
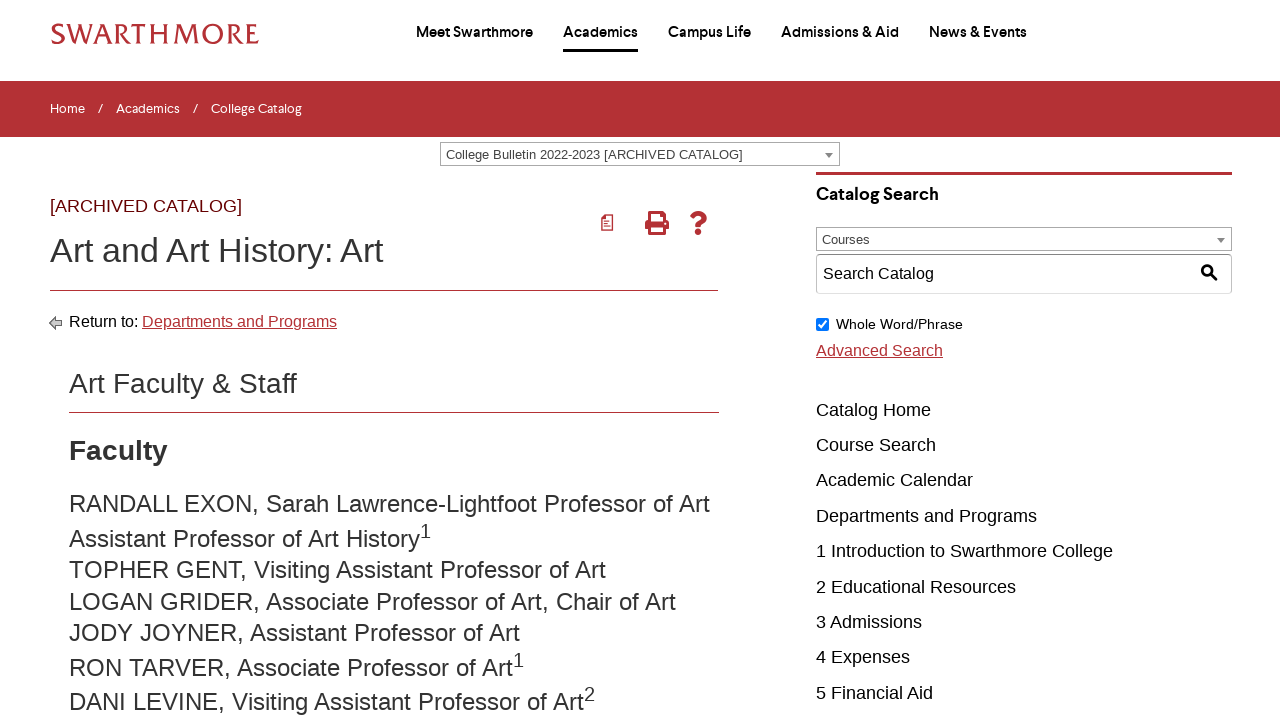

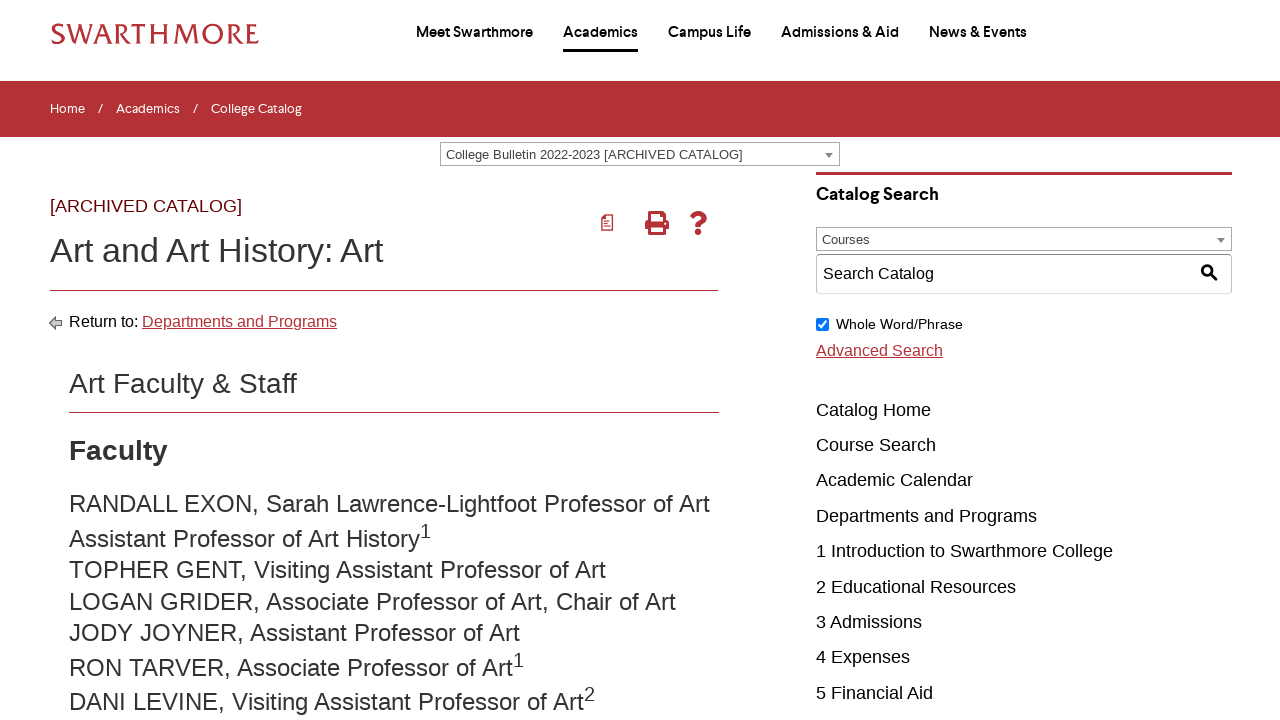